Tests getting an element's bounding rectangle

Starting URL: http://guinea-pig.webdriver.io

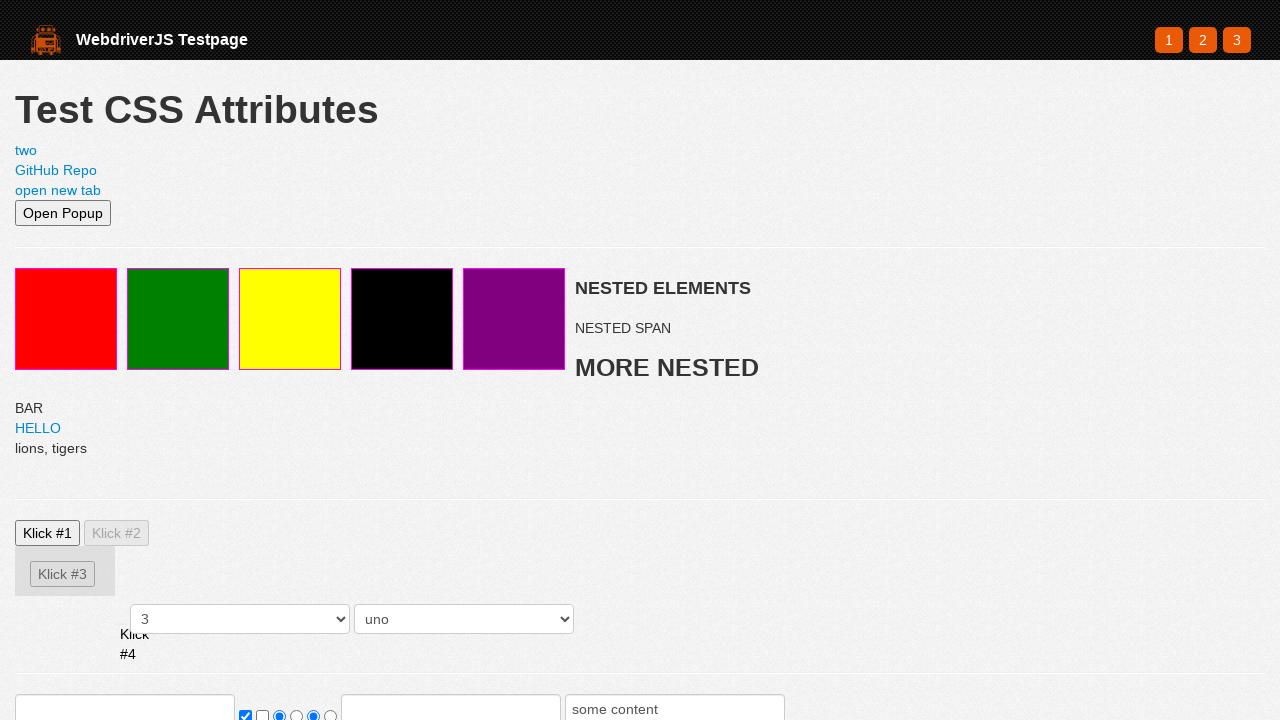

Navigated to http://guinea-pig.webdriver.io
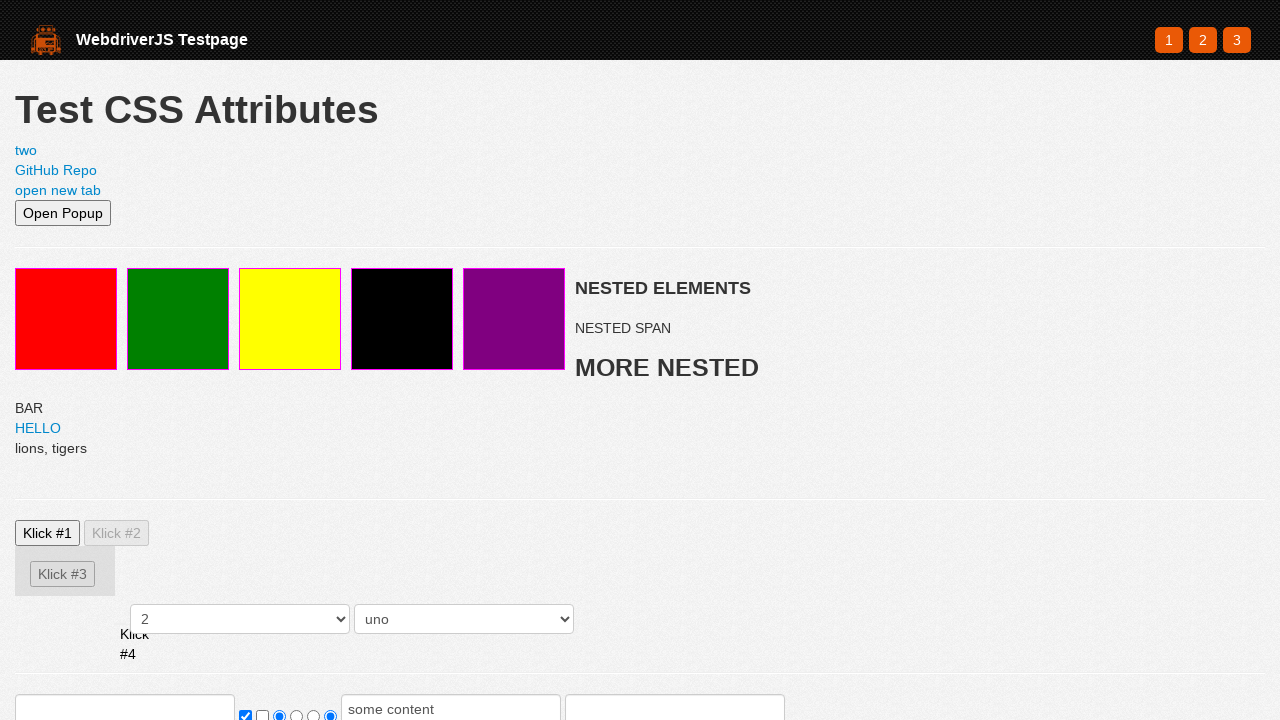

Located element with ID 'secondPageLink'
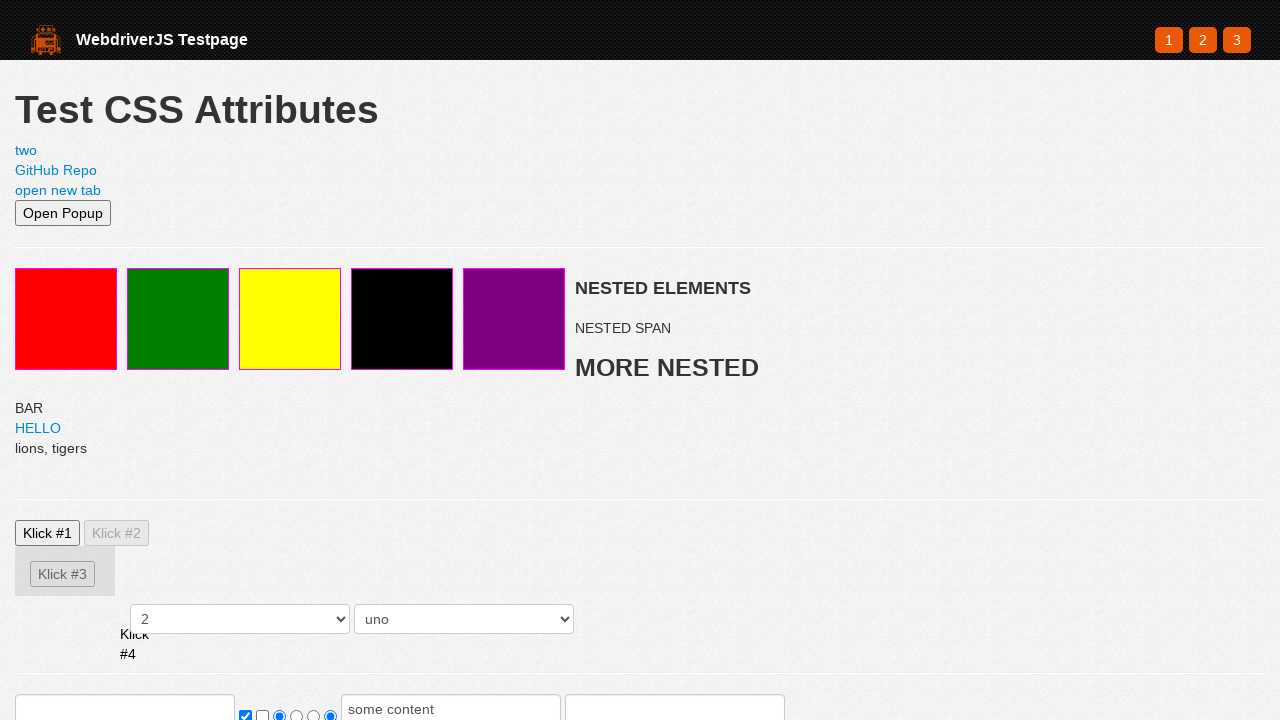

Retrieved bounding box of the element
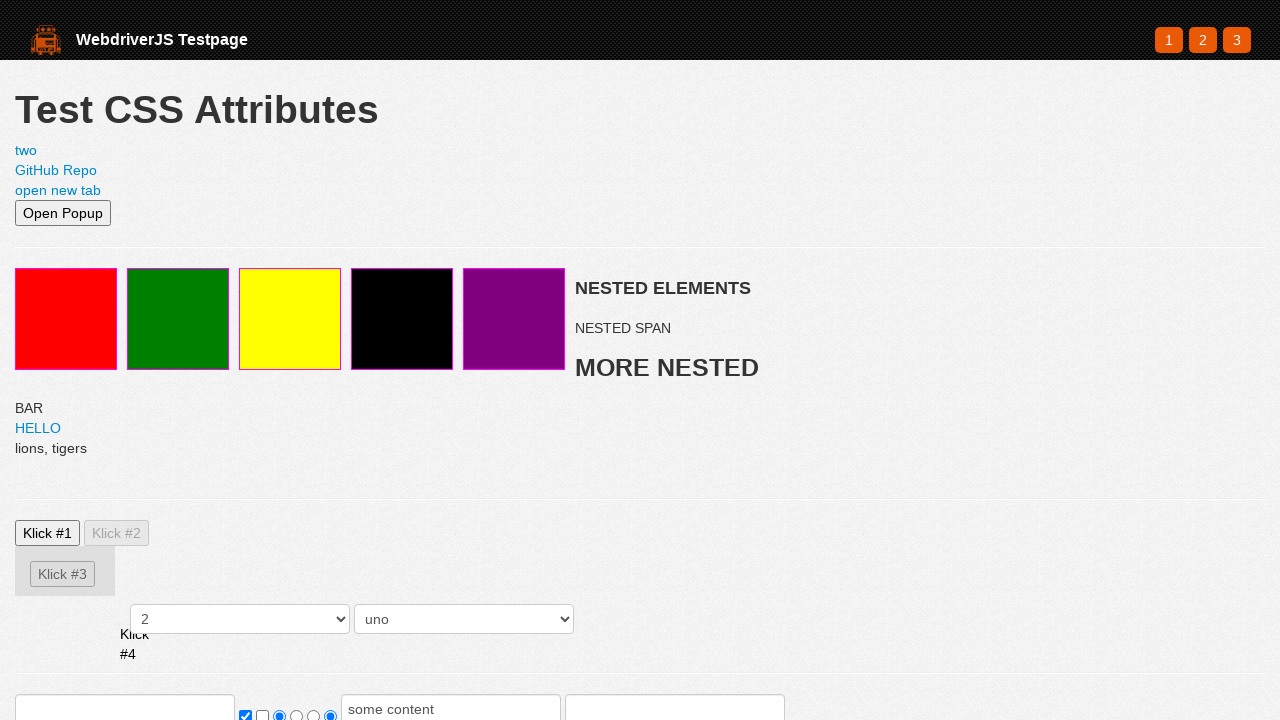

Verified that bounding box is not None
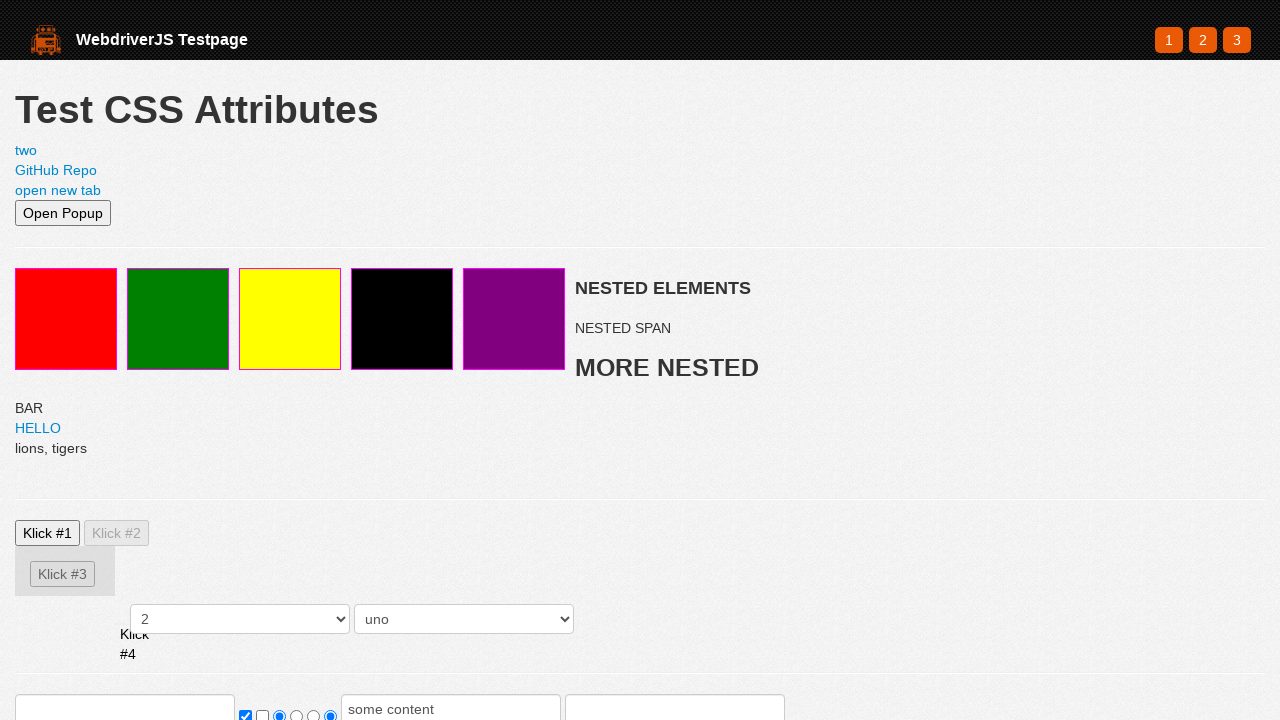

Verified that bounding box contains 'width' property
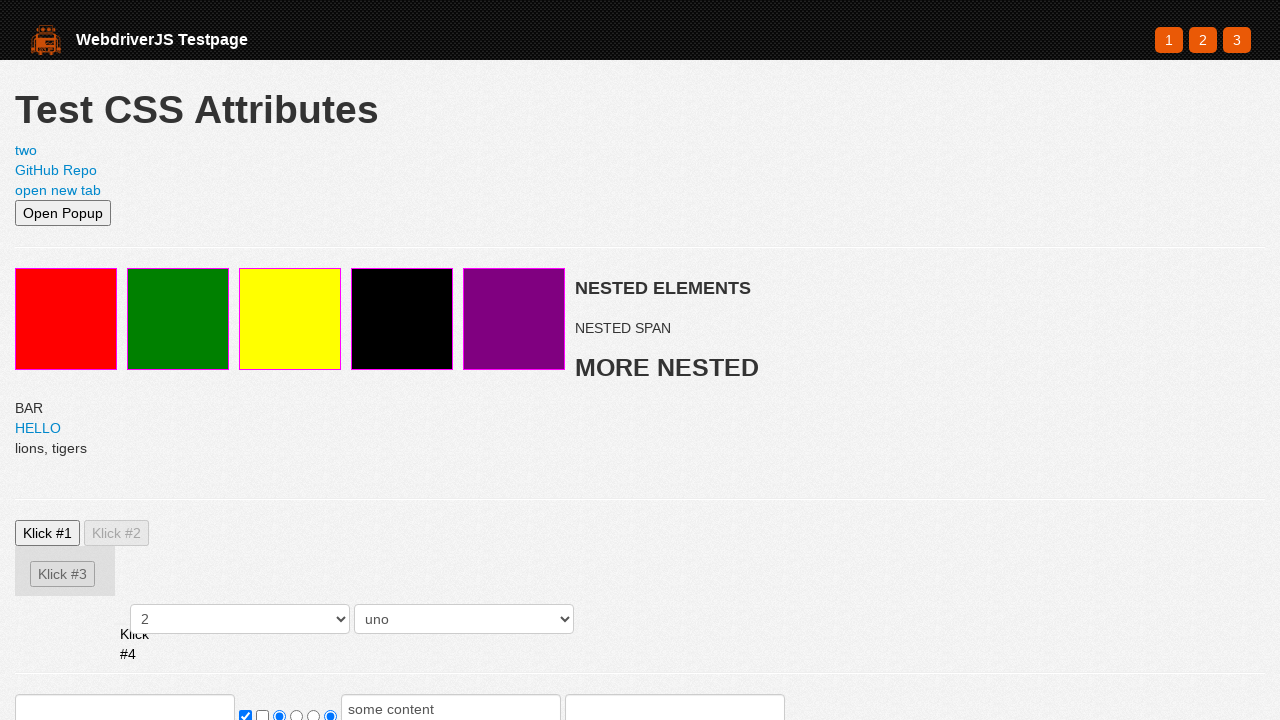

Verified that bounding box contains 'height' property
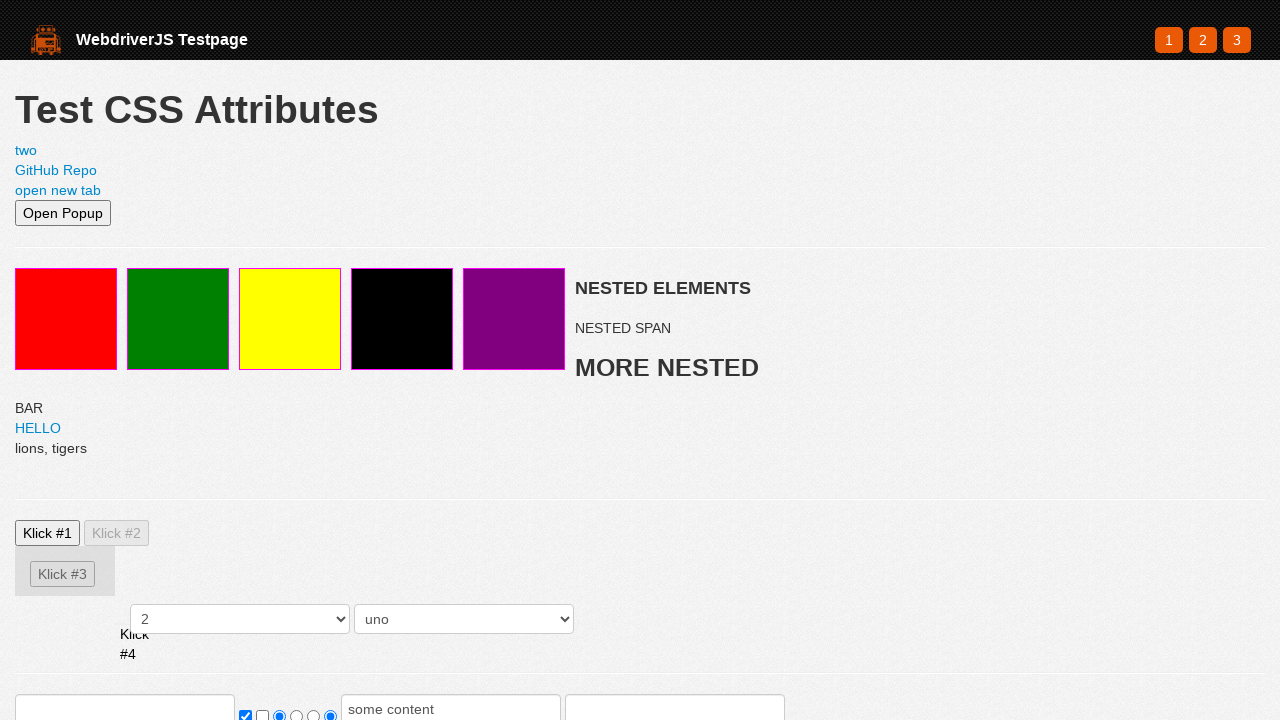

Verified that bounding box contains 'x' property
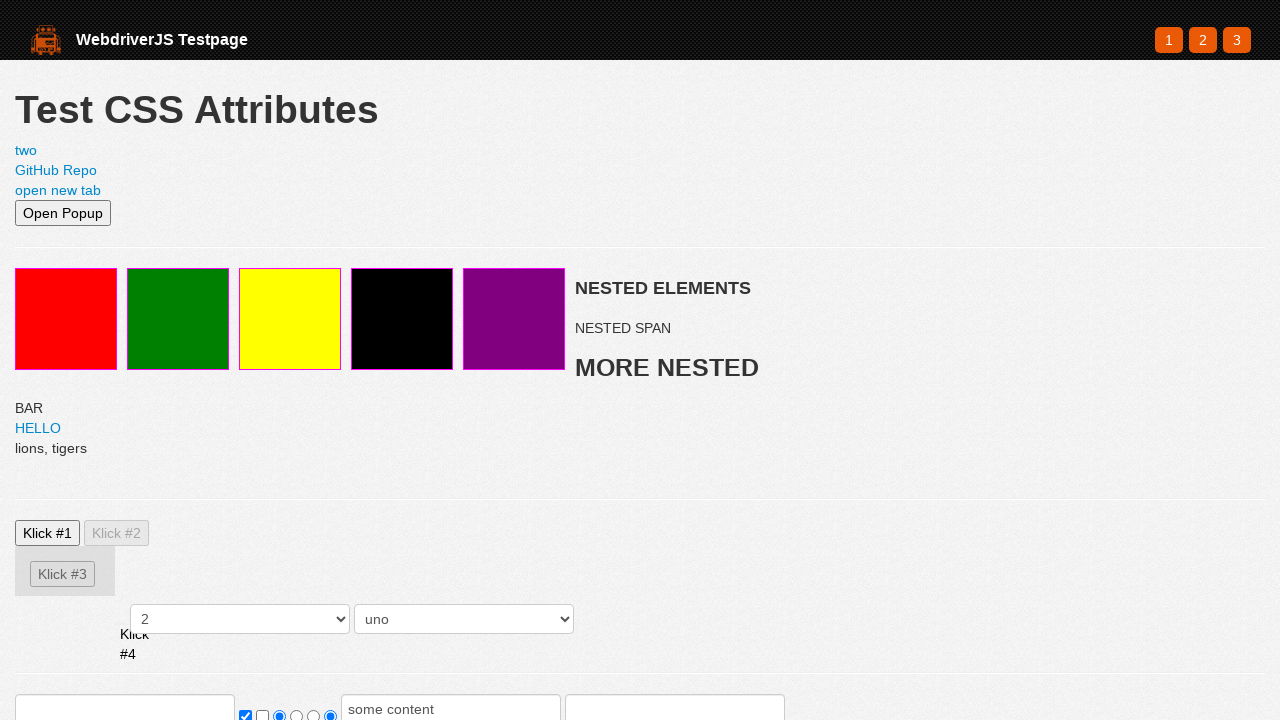

Verified that bounding box contains 'y' property
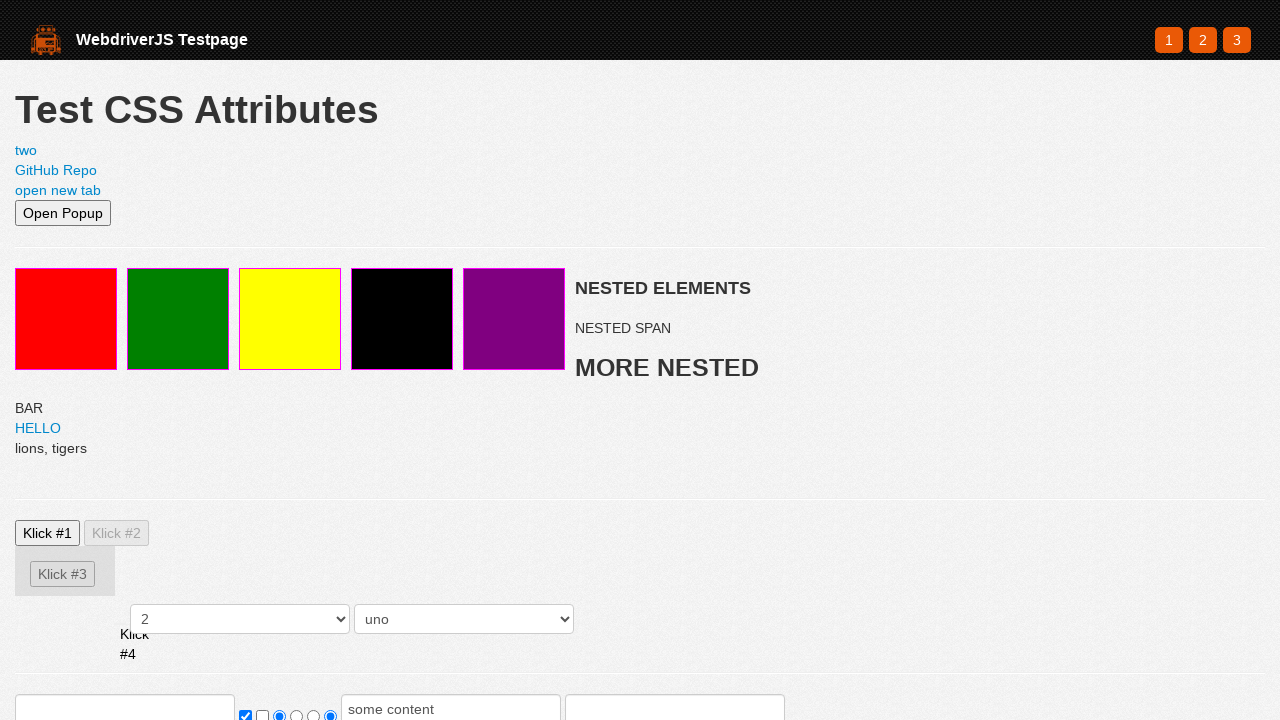

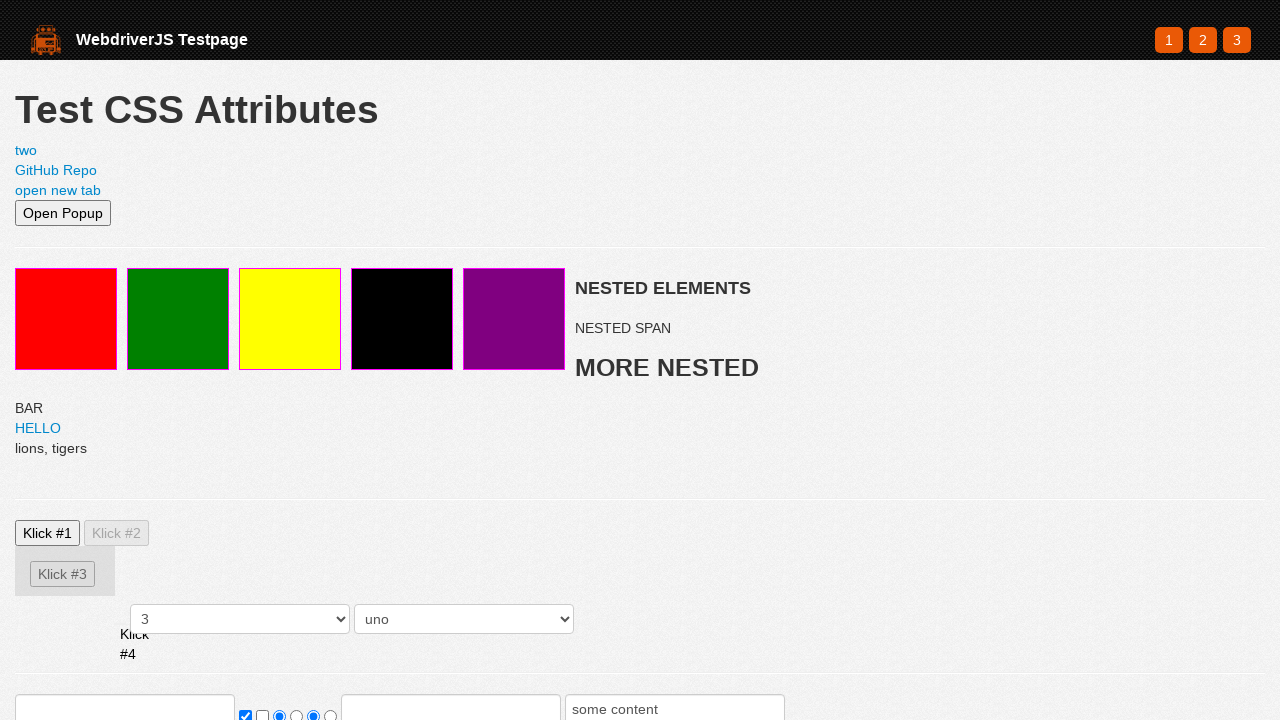